Tests modal dialog functionality by opening and closing both small and large modal dialogs on the demoqa website

Starting URL: https://demoqa.com/modal-dialogs

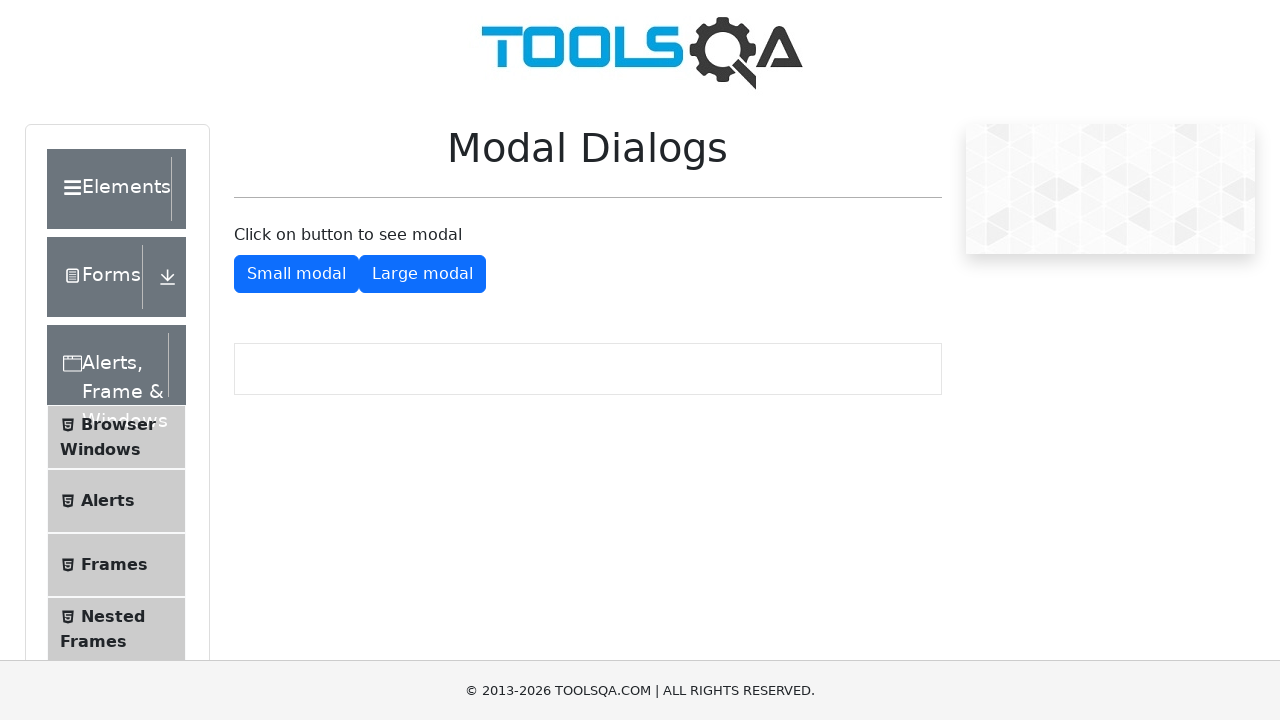

Clicked button to open small modal dialog at (296, 274) on button#showSmallModal
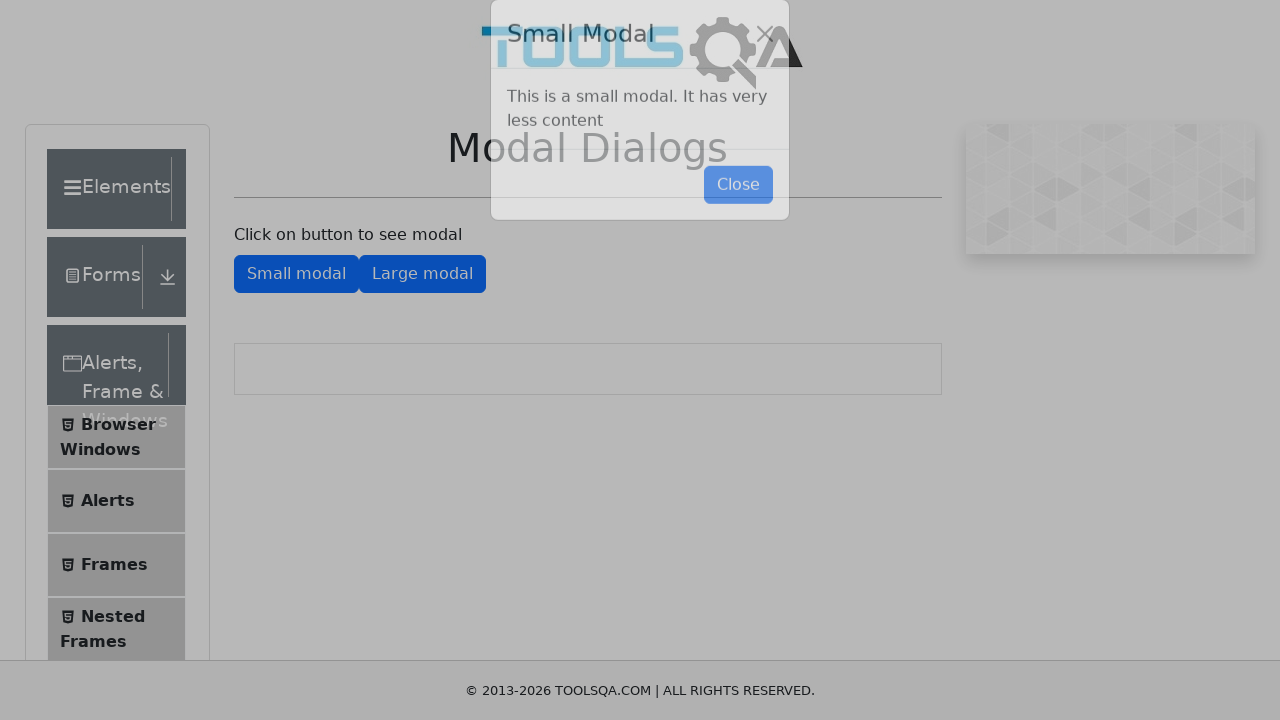

Clicked button to close small modal dialog at (738, 214) on button#closeSmallModal
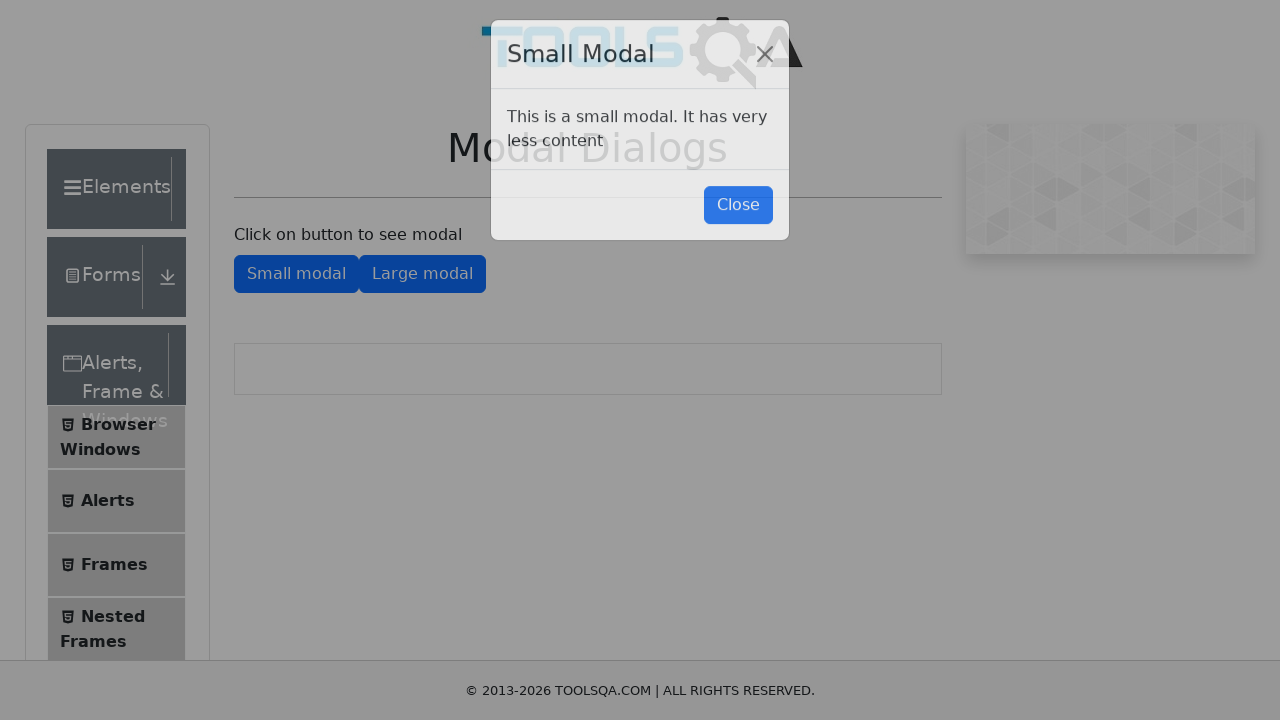

Clicked button to open large modal dialog at (422, 274) on button#showLargeModal
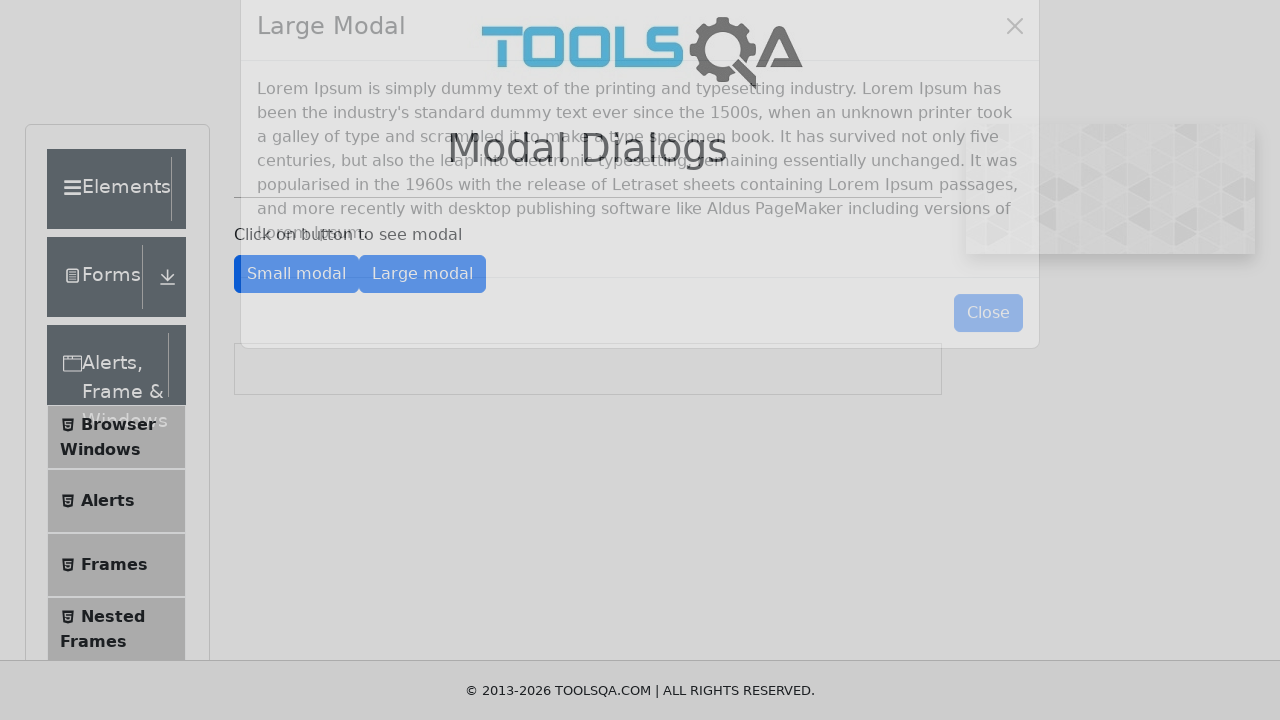

Clicked button to close large modal dialog at (988, 350) on button#closeLargeModal
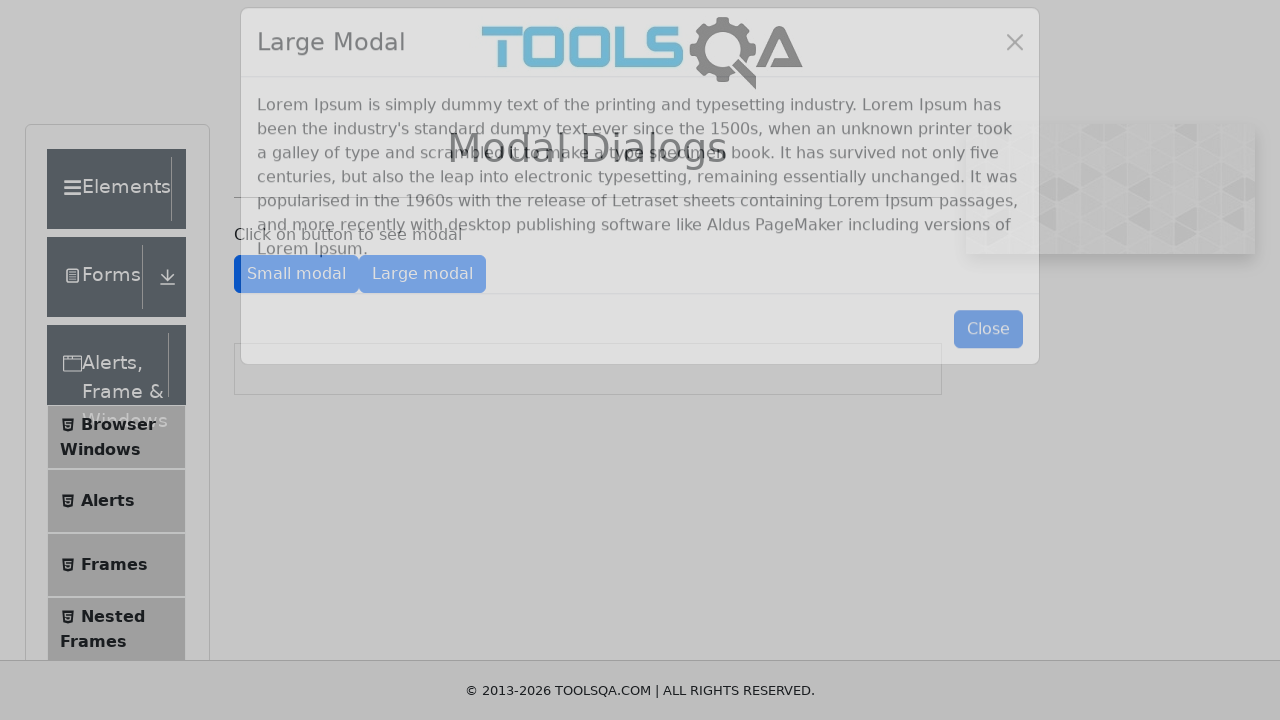

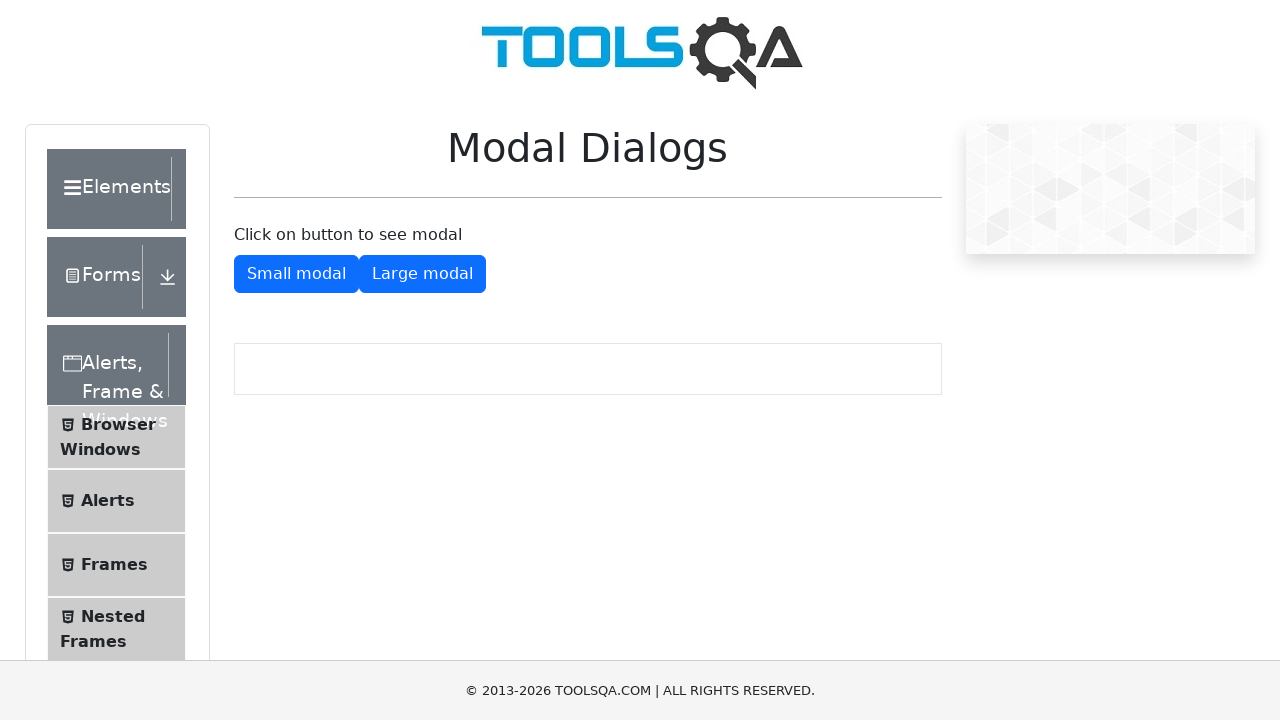